Tests frame switching functionality by navigating to leafground.com, clicking menu items to access a frames page, switching to nested frames, and clicking a button inside the innermost frame.

Starting URL: https://leafground.com/

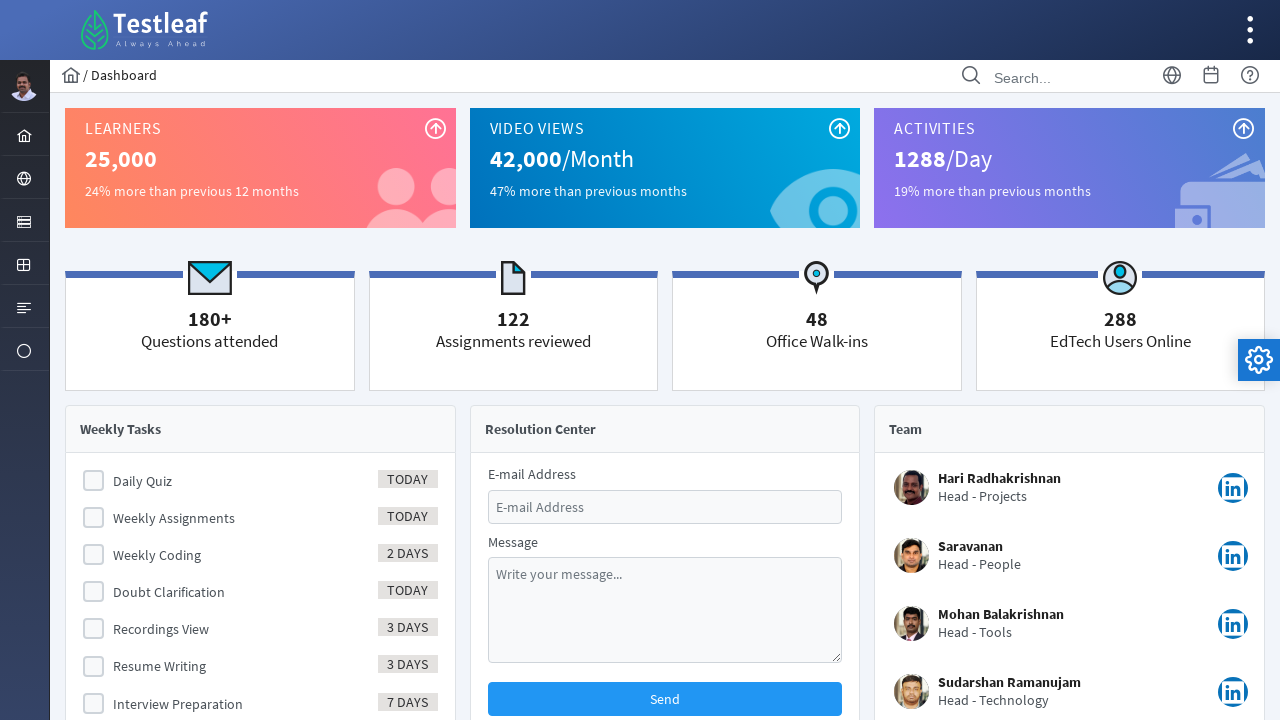

Navigated to leafground.com
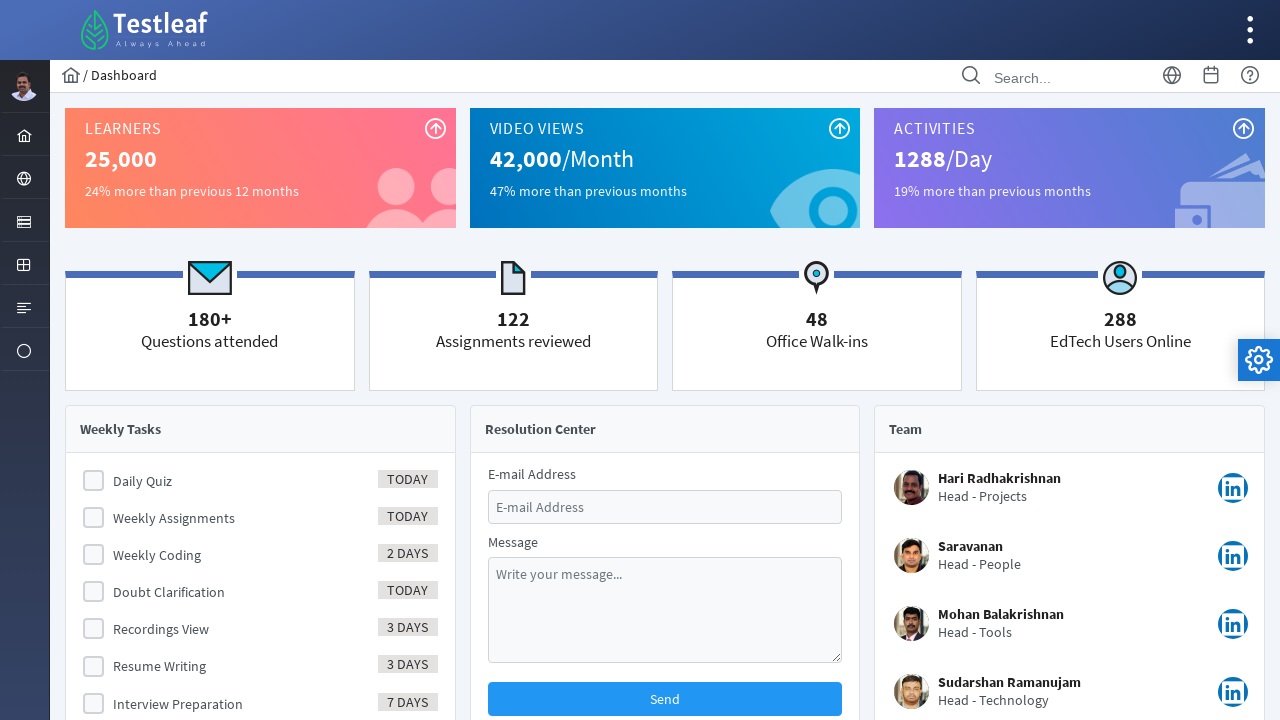

Clicked globe icon in menu at (24, 179) on xpath=//i[@class='pi pi-globe layout-menuitem-icon']
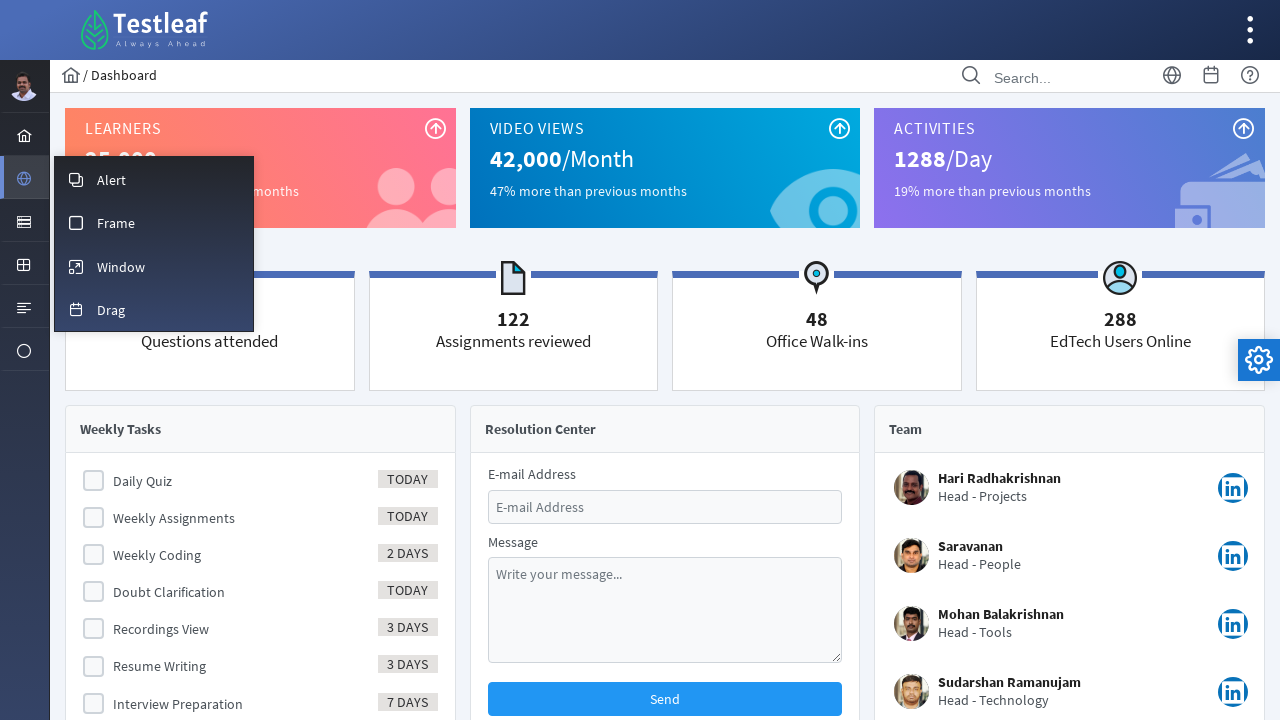

Clicked frame menu item (stop icon) at (76, 223) on xpath=//i[@class='pi pi-fw pi-stop layout-menuitem-icon']
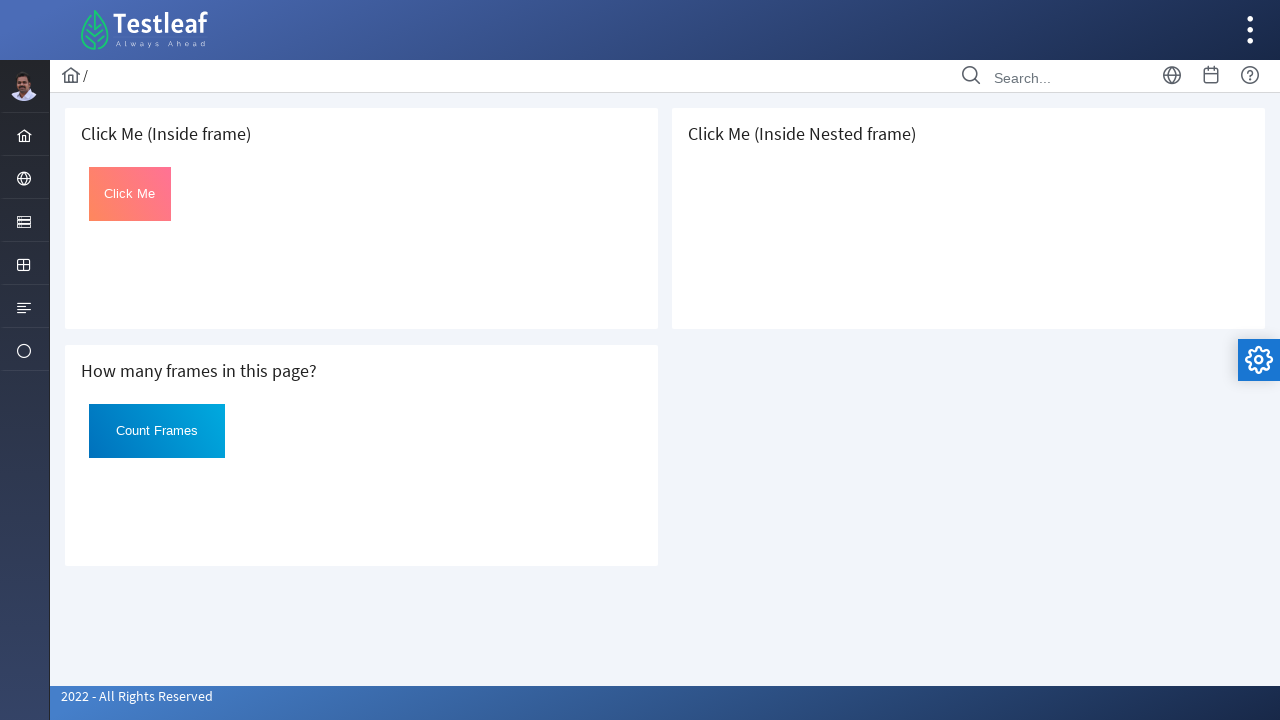

Selected third iframe (index 2) as outer frame
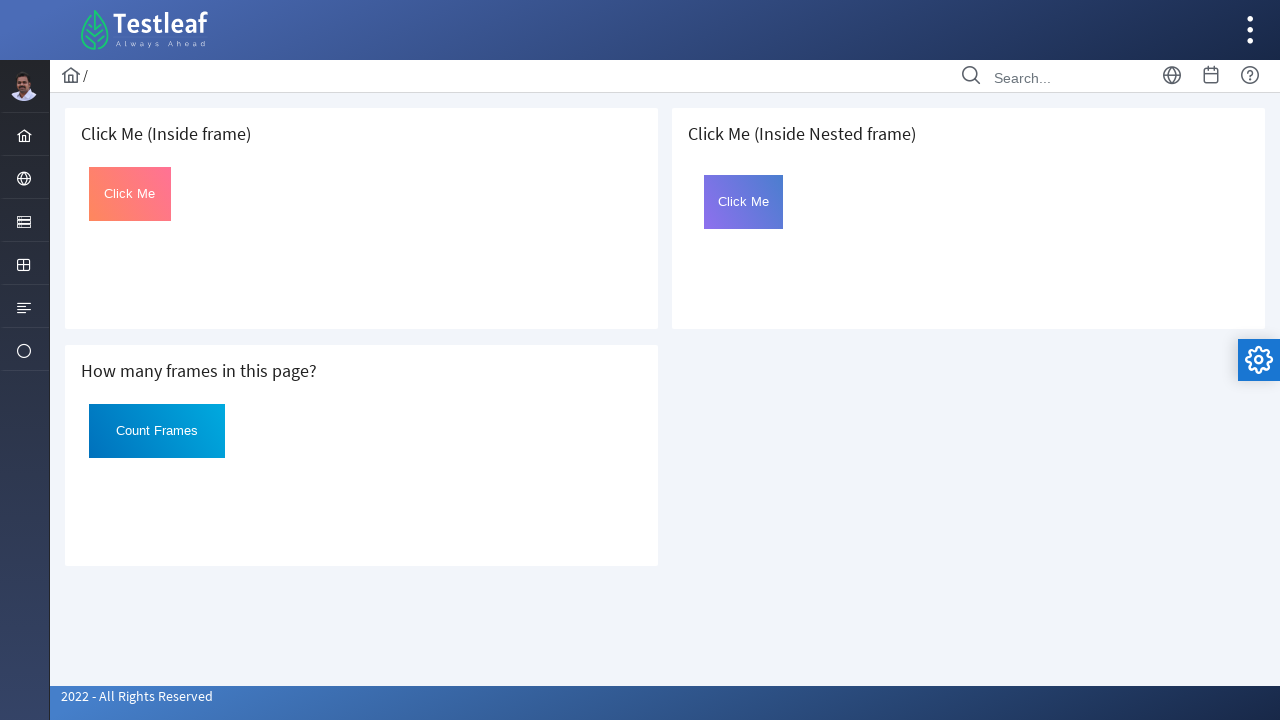

Located nested frame named 'frame2' within outer frame
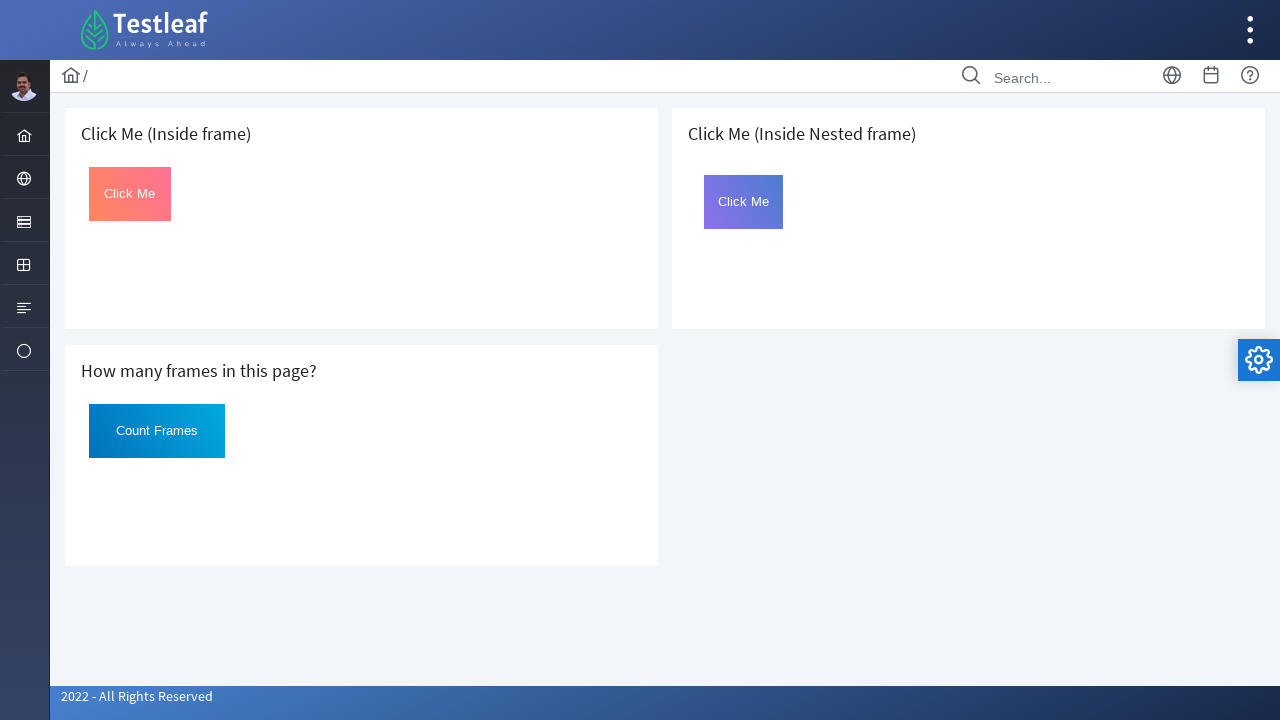

Clicked button with id 'Click' inside nested frame at (744, 202) on iframe >> nth=2 >> internal:control=enter-frame >> iframe[name='frame2'] >> inte
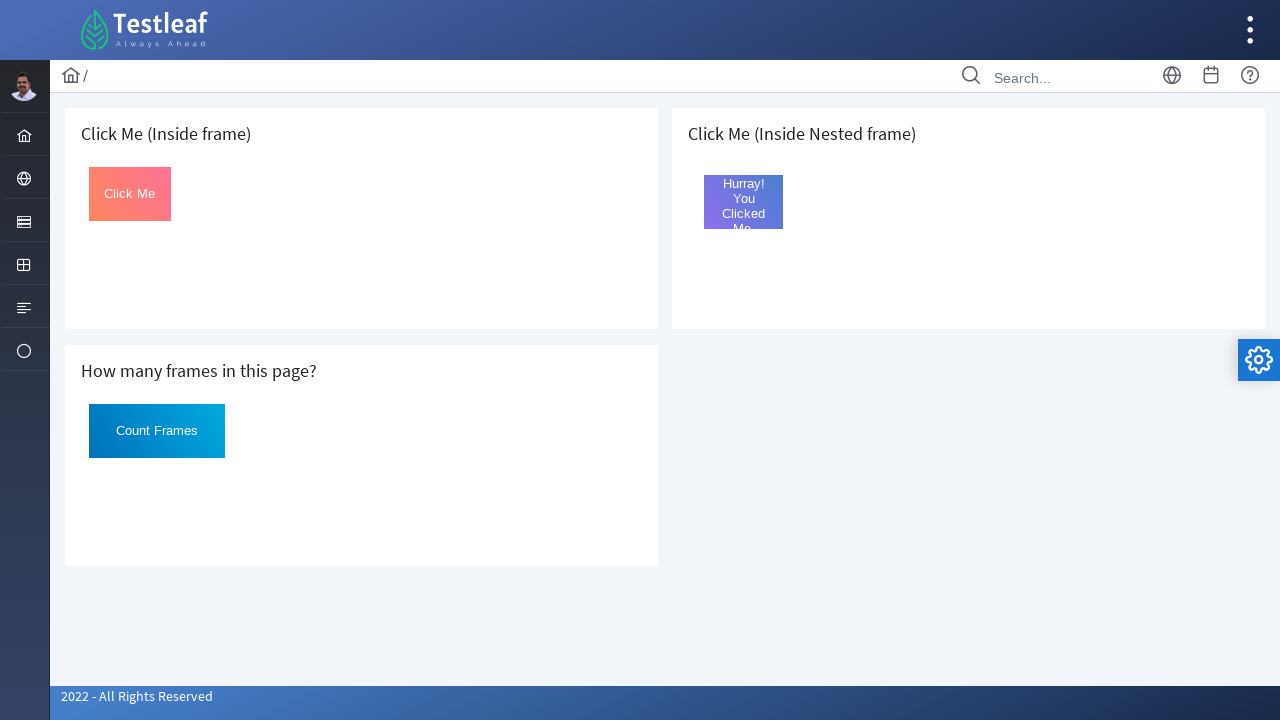

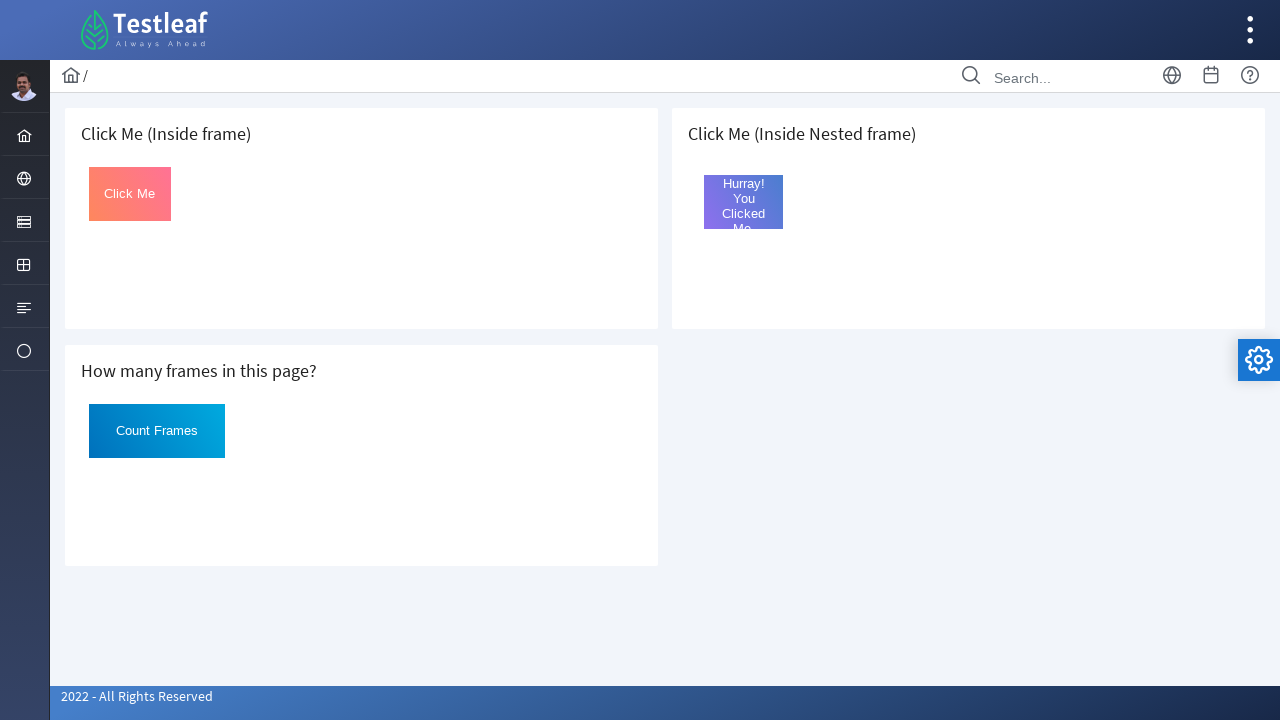